Navigates to a registration page by clicking the Register link and verifies the navigation was successful

Starting URL: https://buggy.justtestit.org/

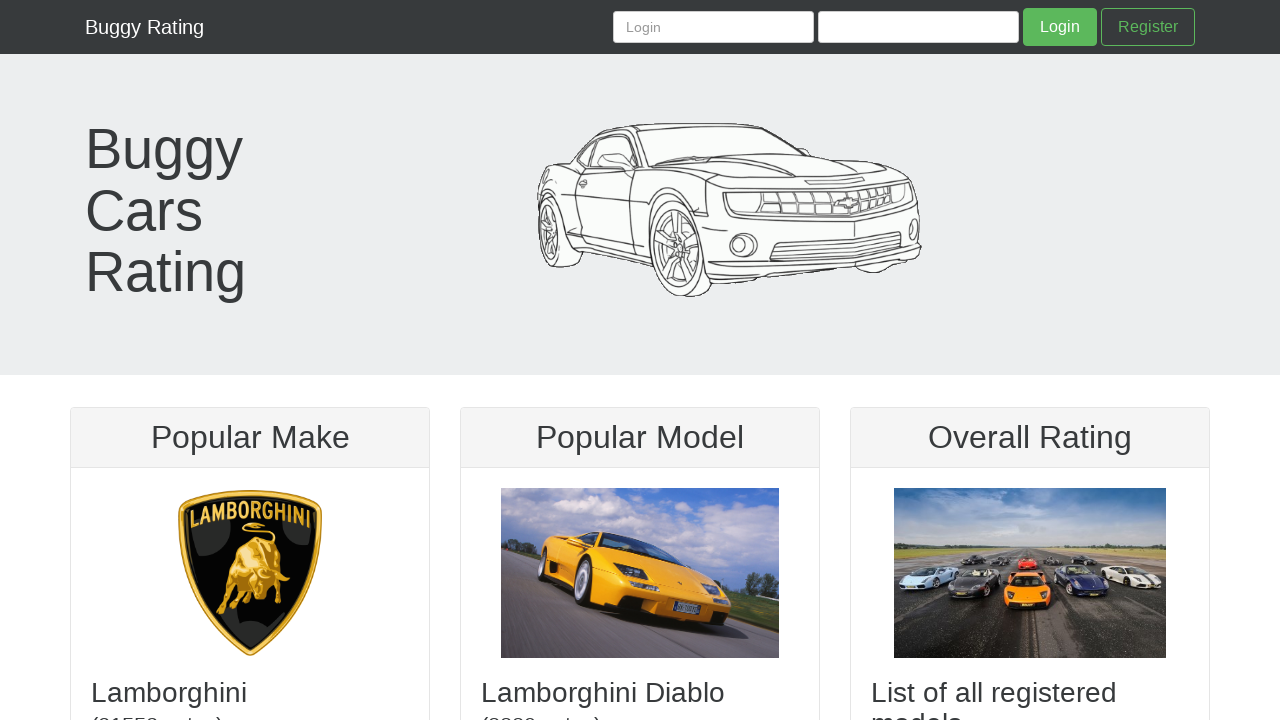

Clicked Register link to navigate to registration page at (1148, 27) on a:text('Register')
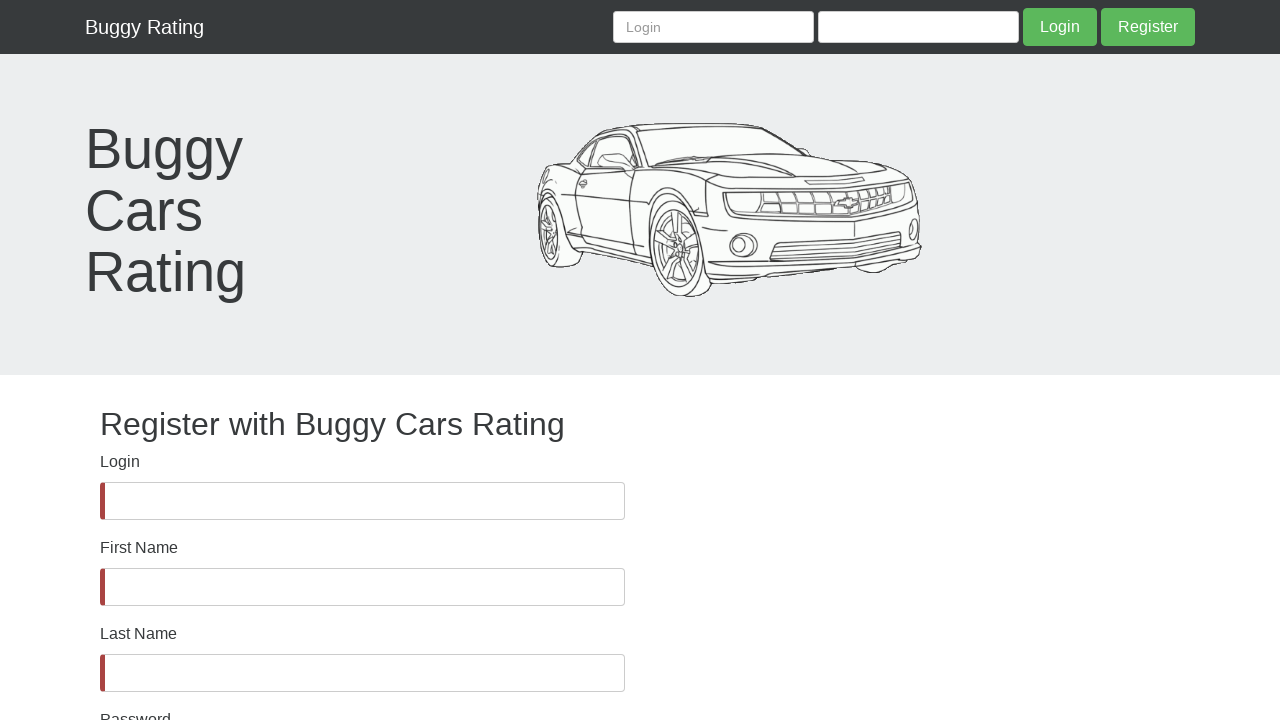

Verified navigation to registration page successful
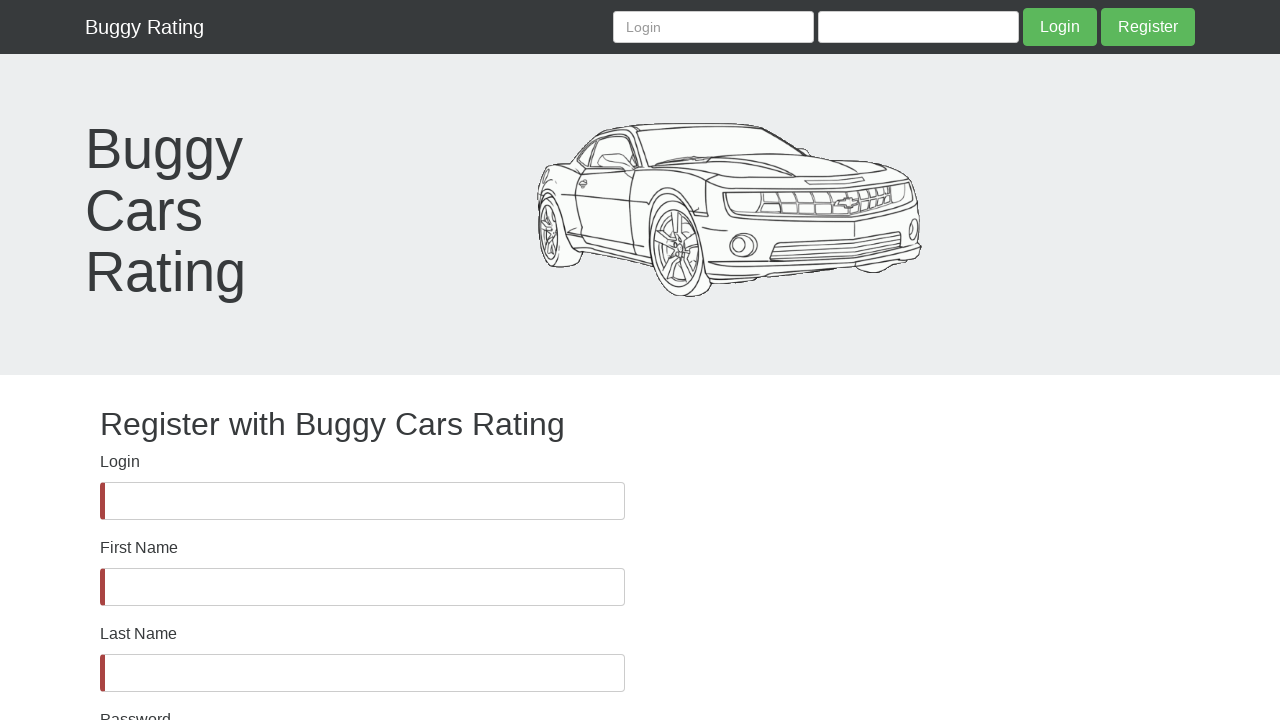

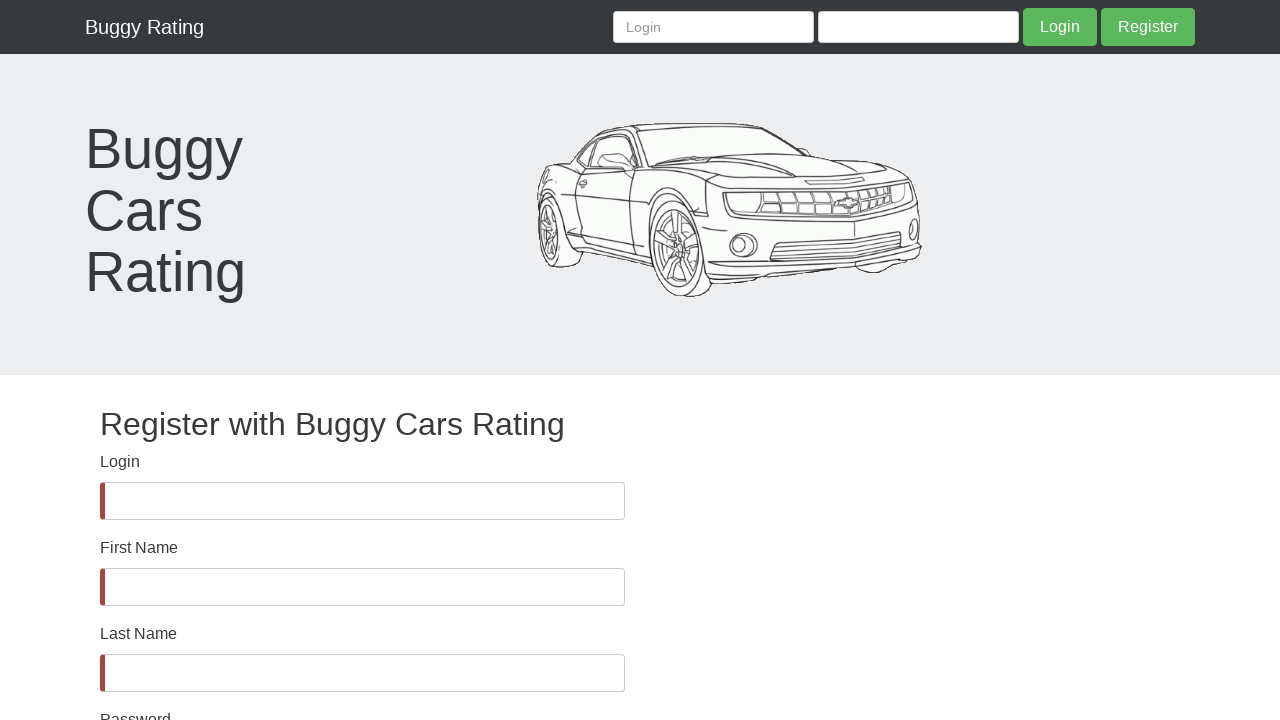